Tests the hide/show functionality of a text input field by verifying it's initially displayed, then clicking hide button and confirming it's hidden

Starting URL: https://www.rahulshettyacademy.com/AutomationPractice/

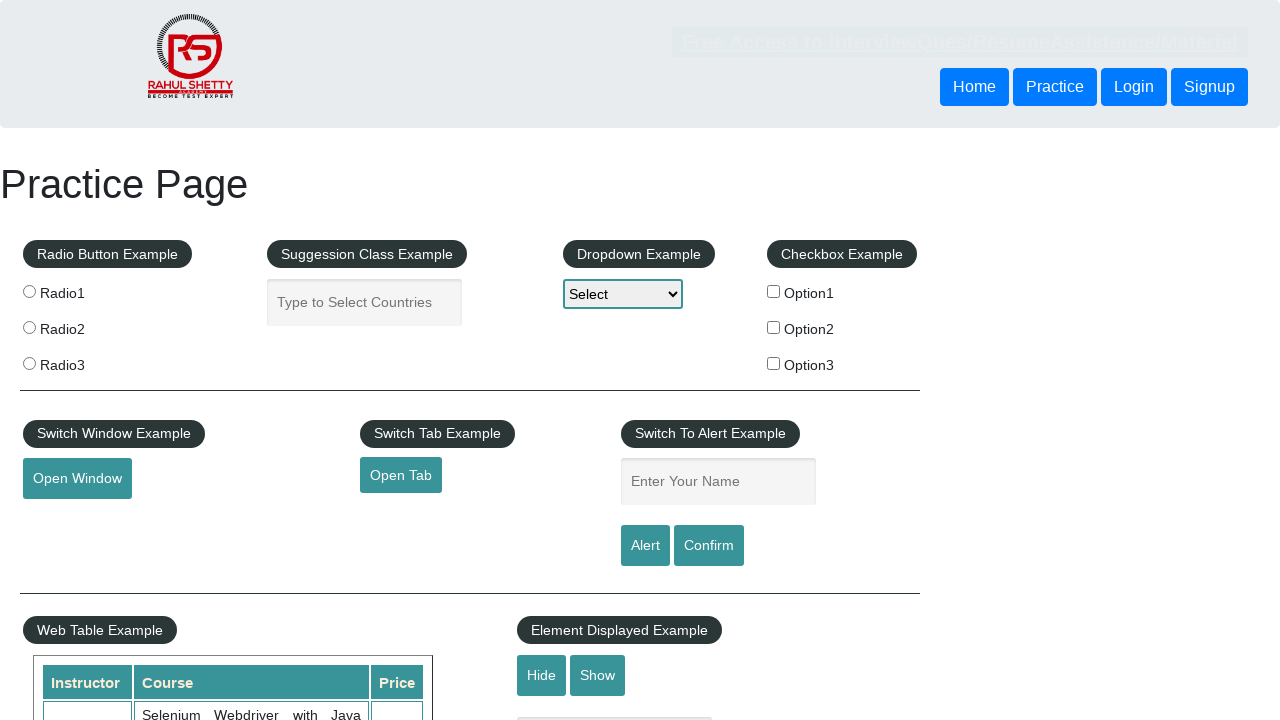

Navigated to AutomationPractice page
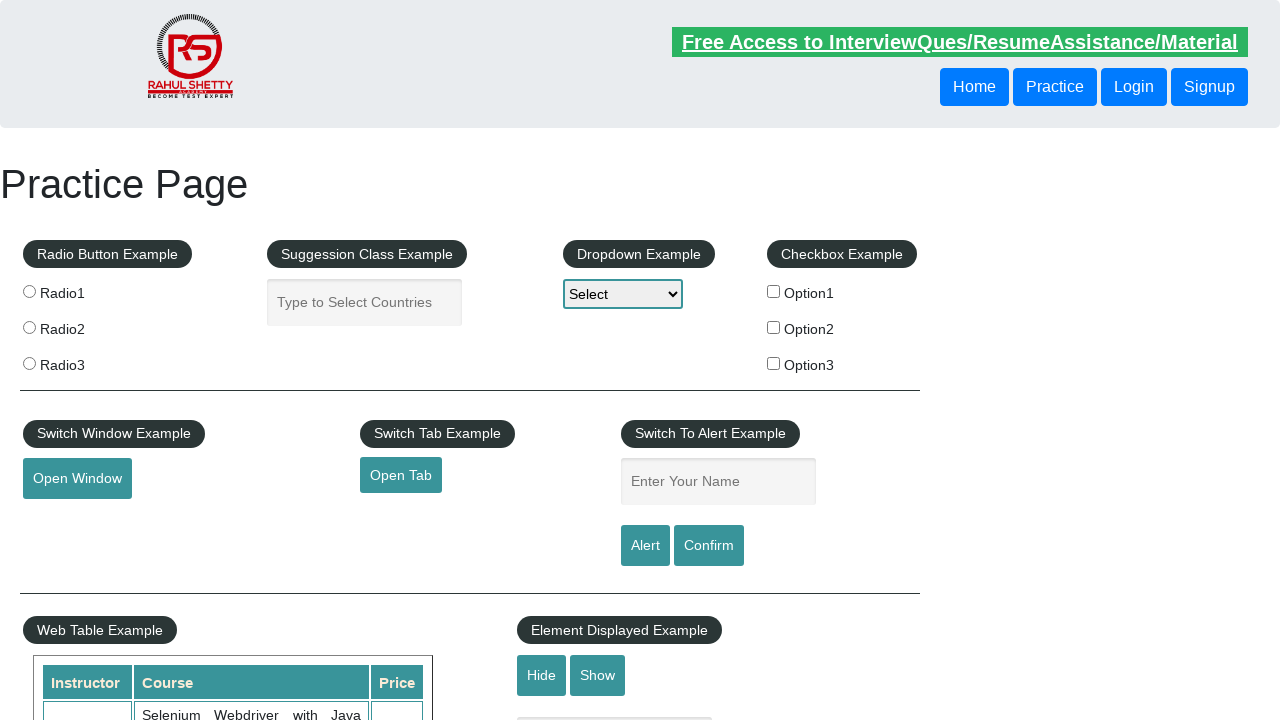

Verified text input field is initially visible
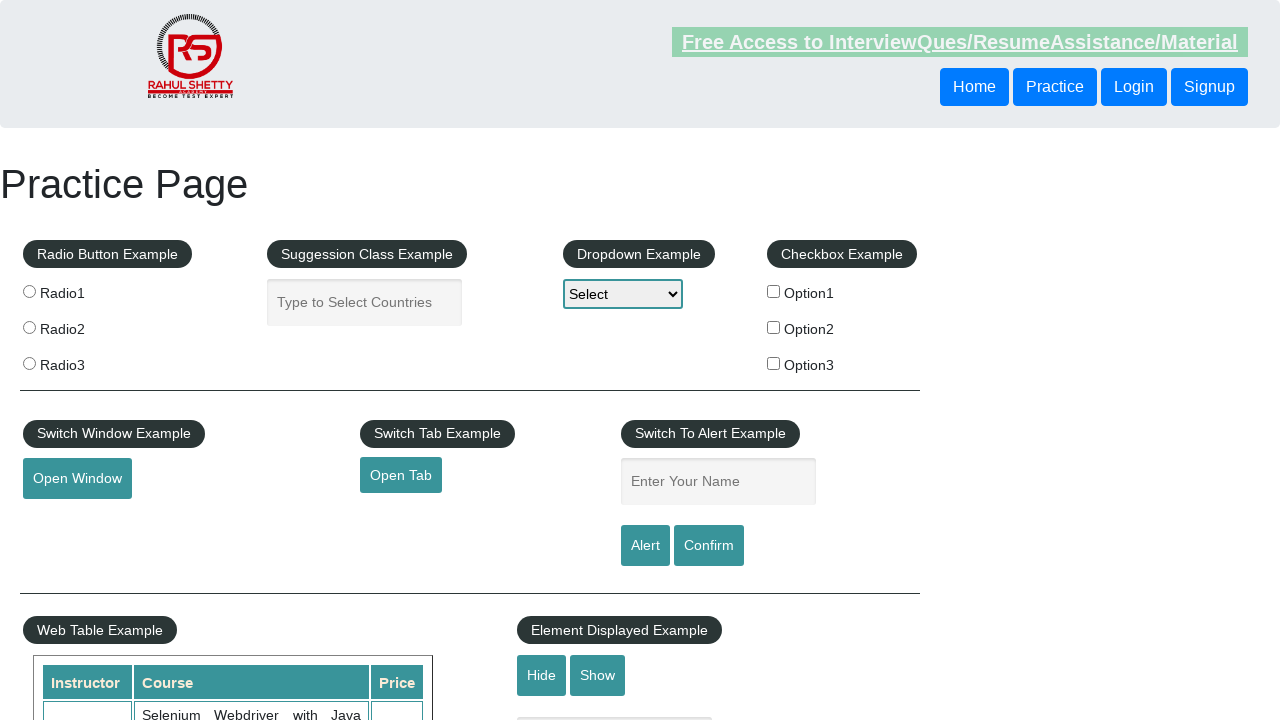

Clicked hide button to hide the text input field at (542, 675) on input#hide-textbox
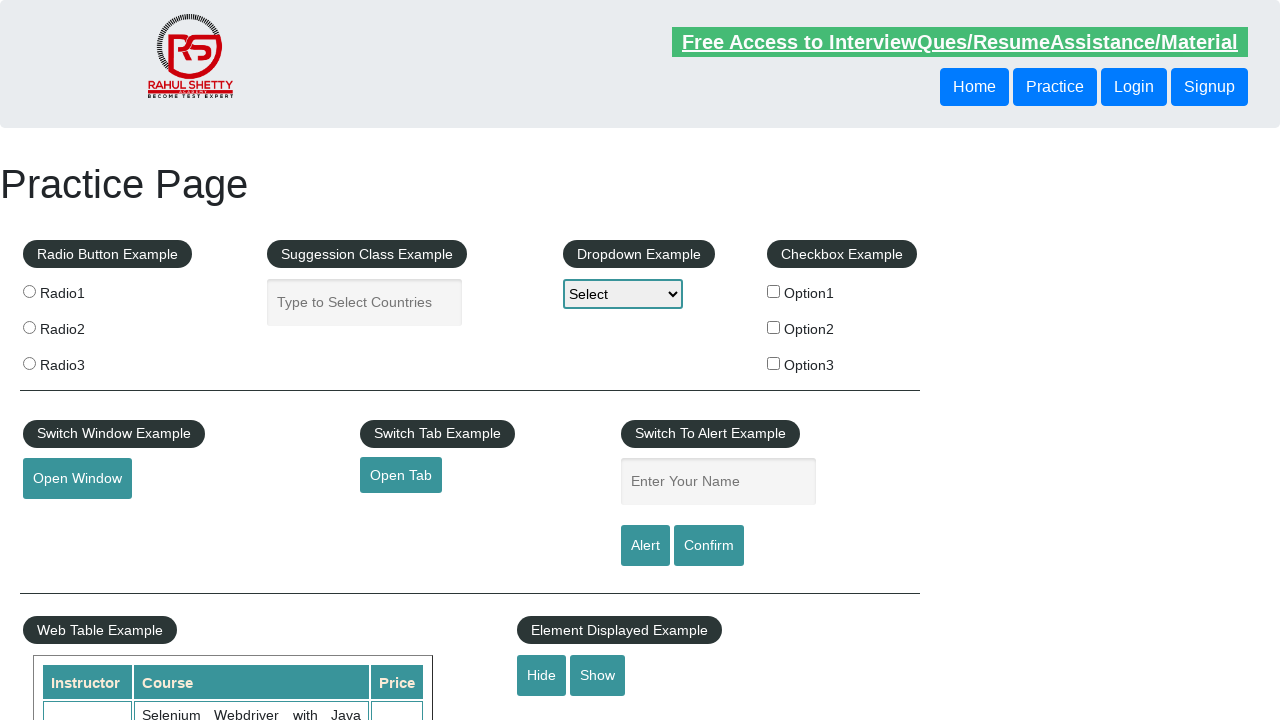

Verified text input field is now hidden
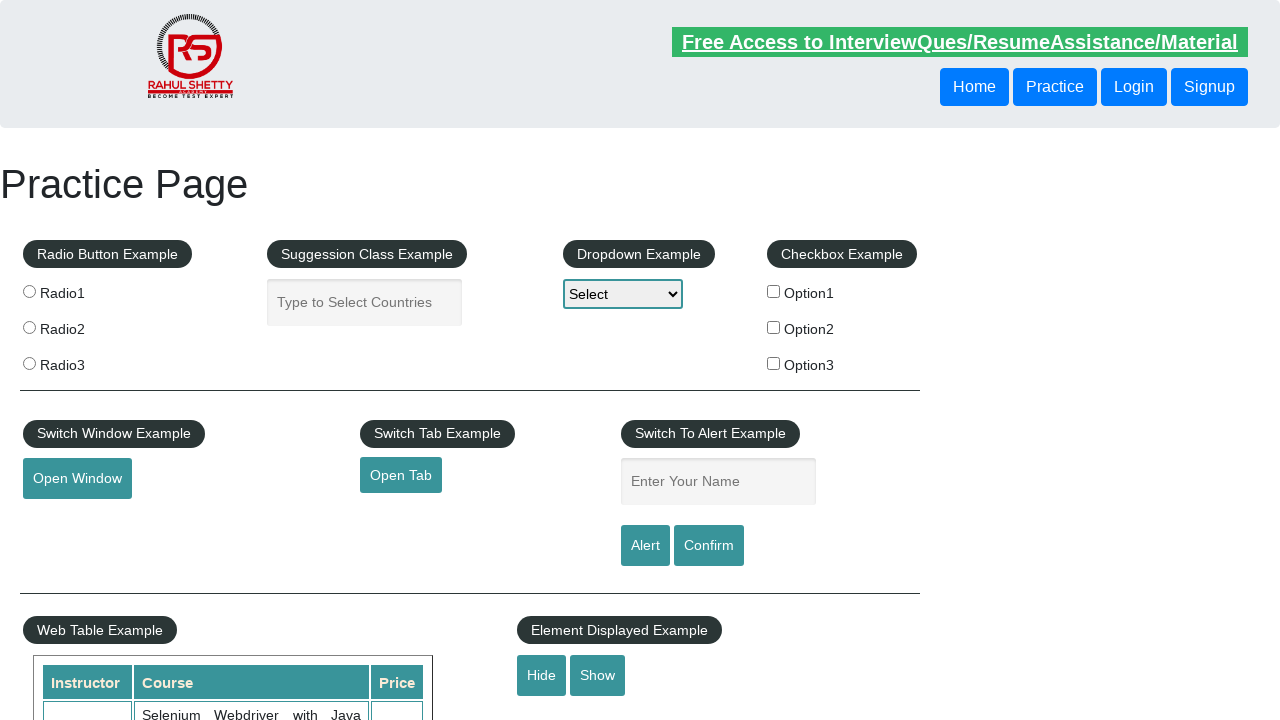

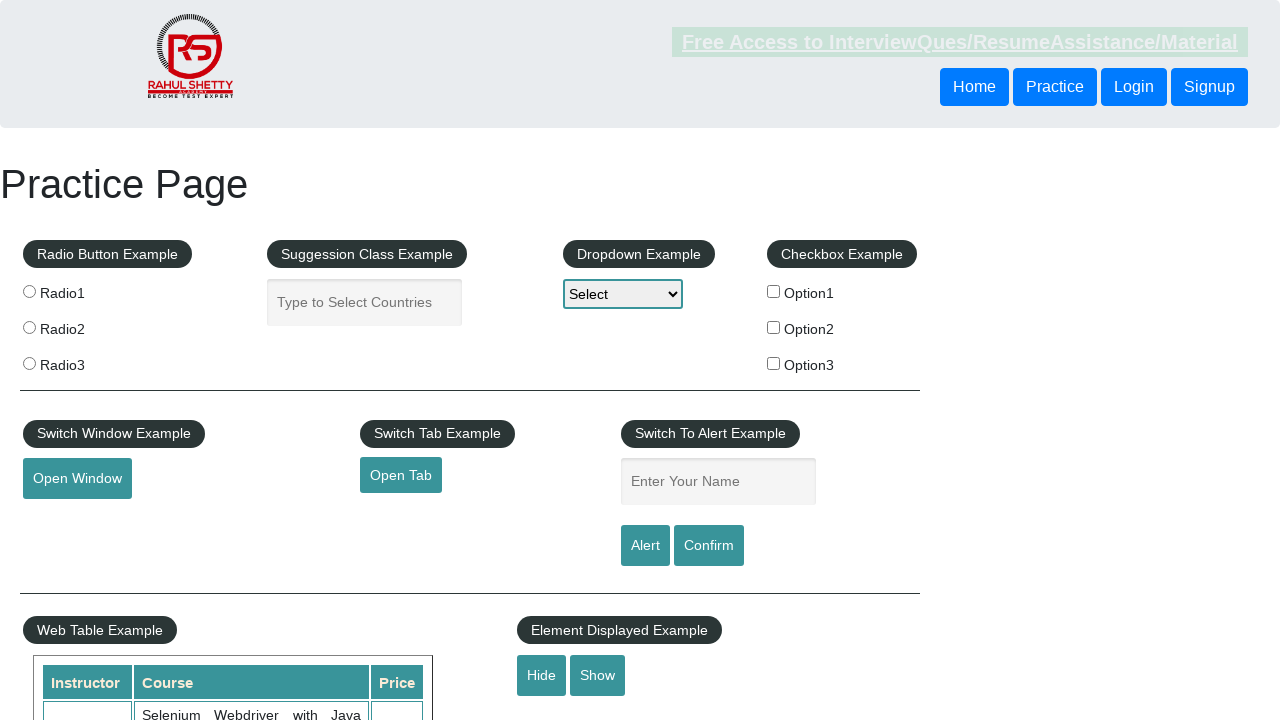